Tests WebDriver element scoping by navigating to a practice page, counting all links on the page, and then counting links within a specific footer section to demonstrate element scope limitation.

Starting URL: http://qaclickacademy.com/practice.php

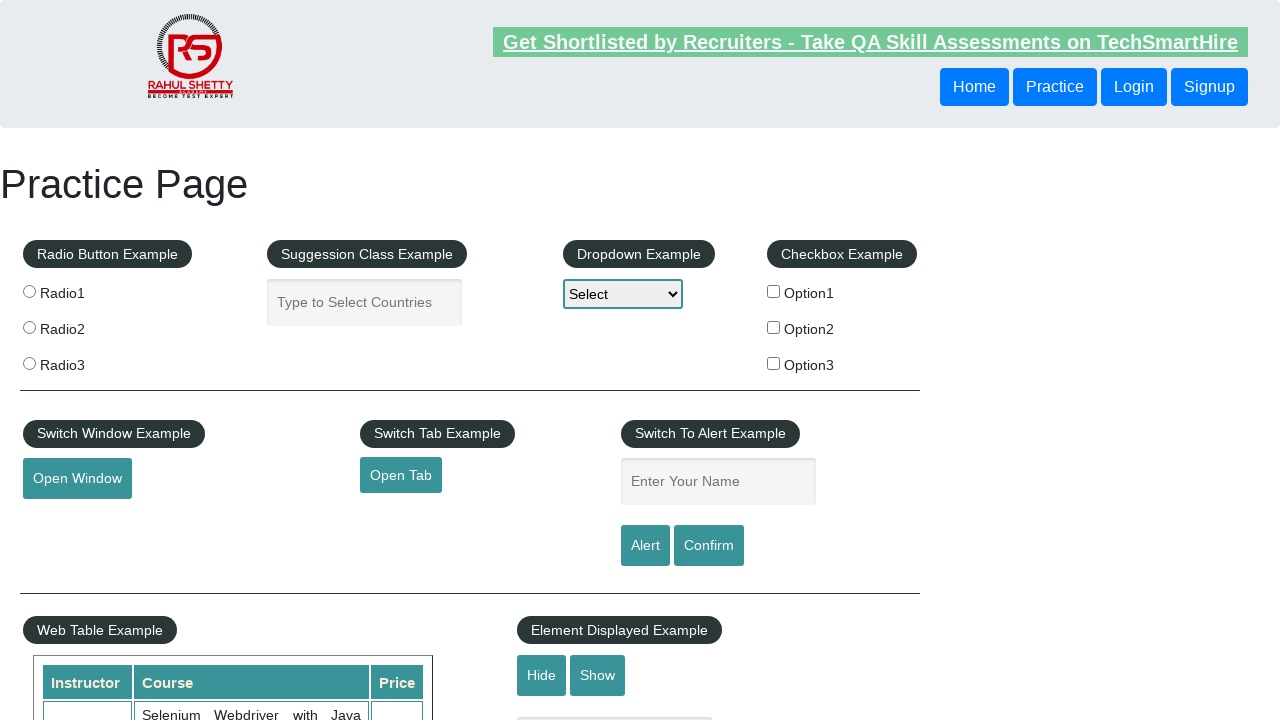

Page loaded with domcontentloaded state
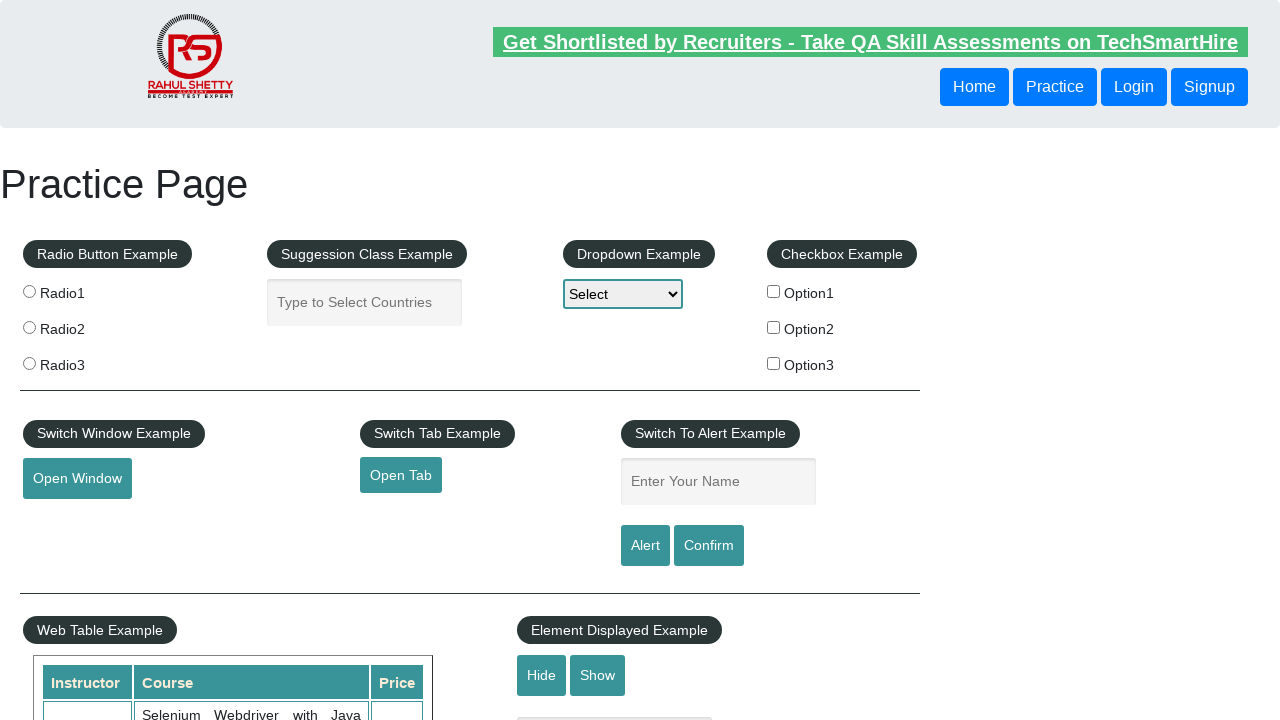

Counted all links on page: 27 total links found
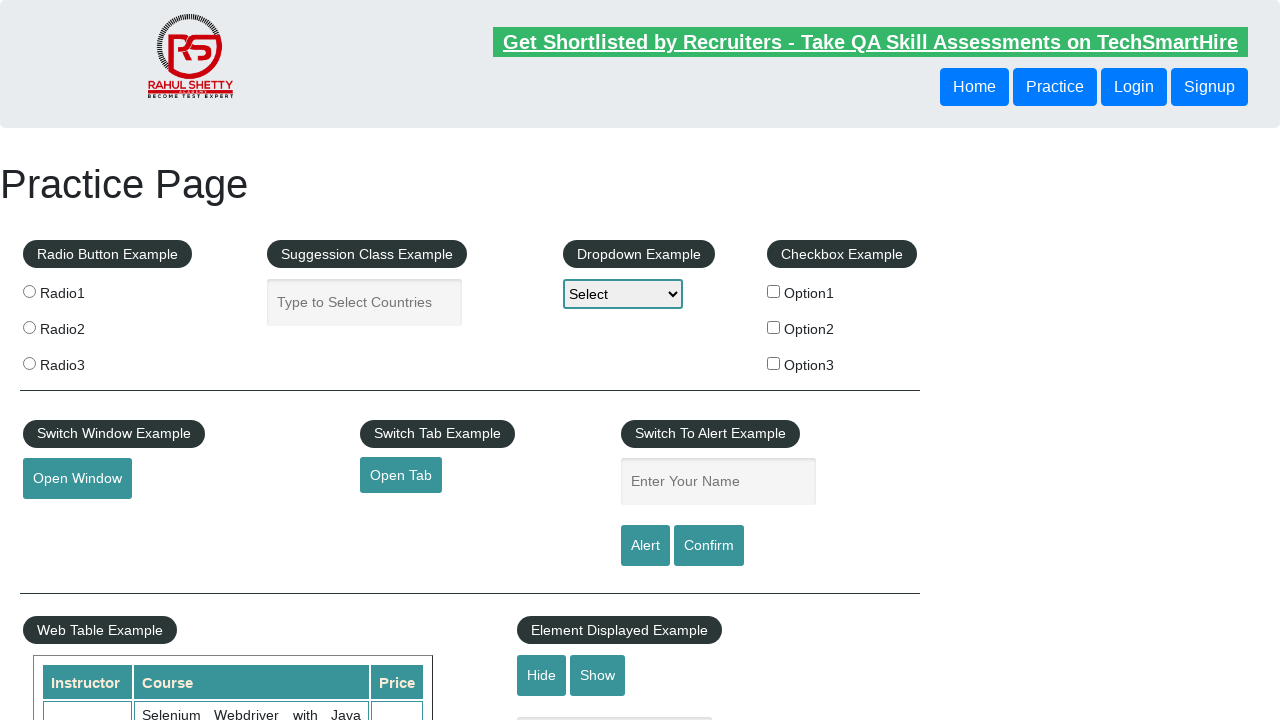

Located footer section with id 'gf-BIG'
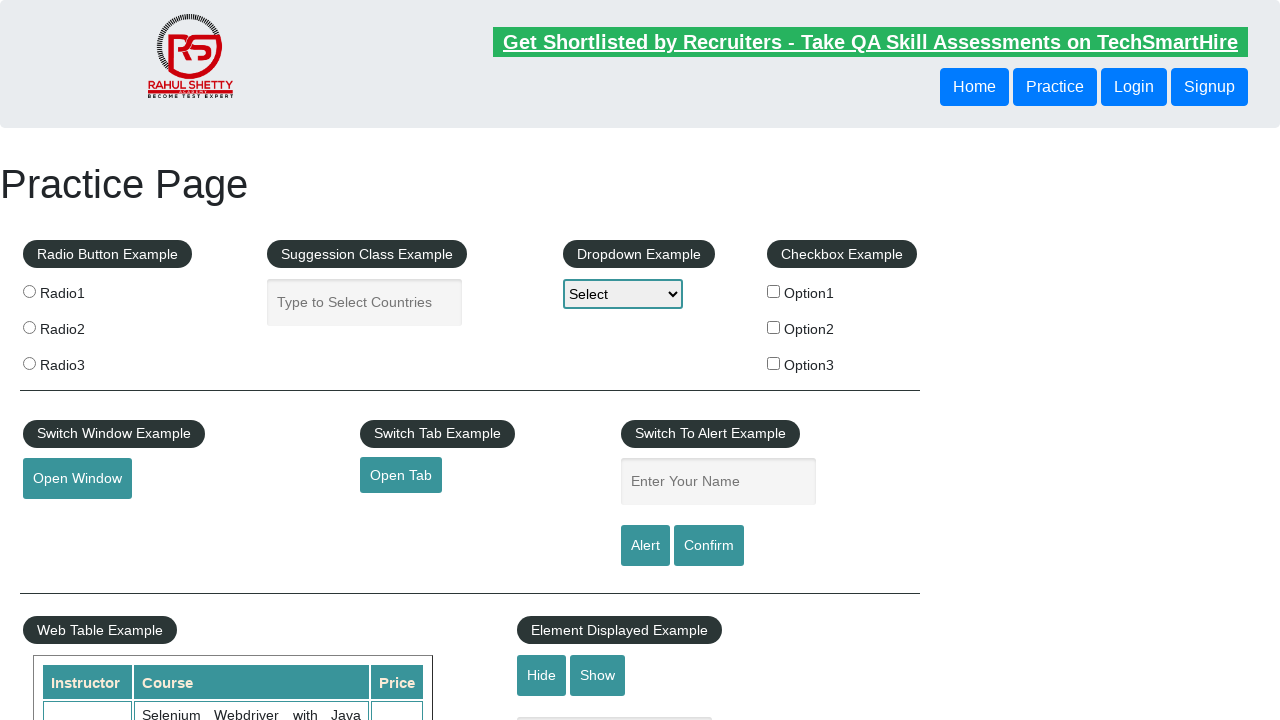

Footer section became visible
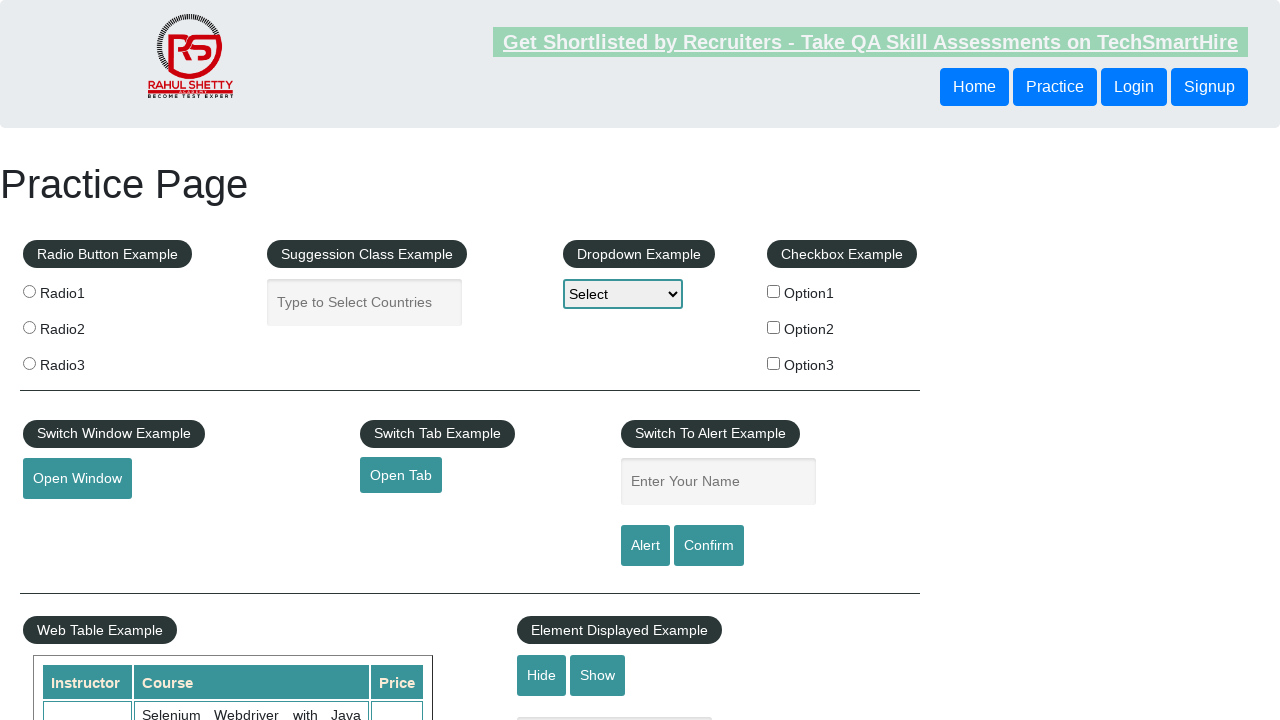

Counted links within footer section scope: 20 links found
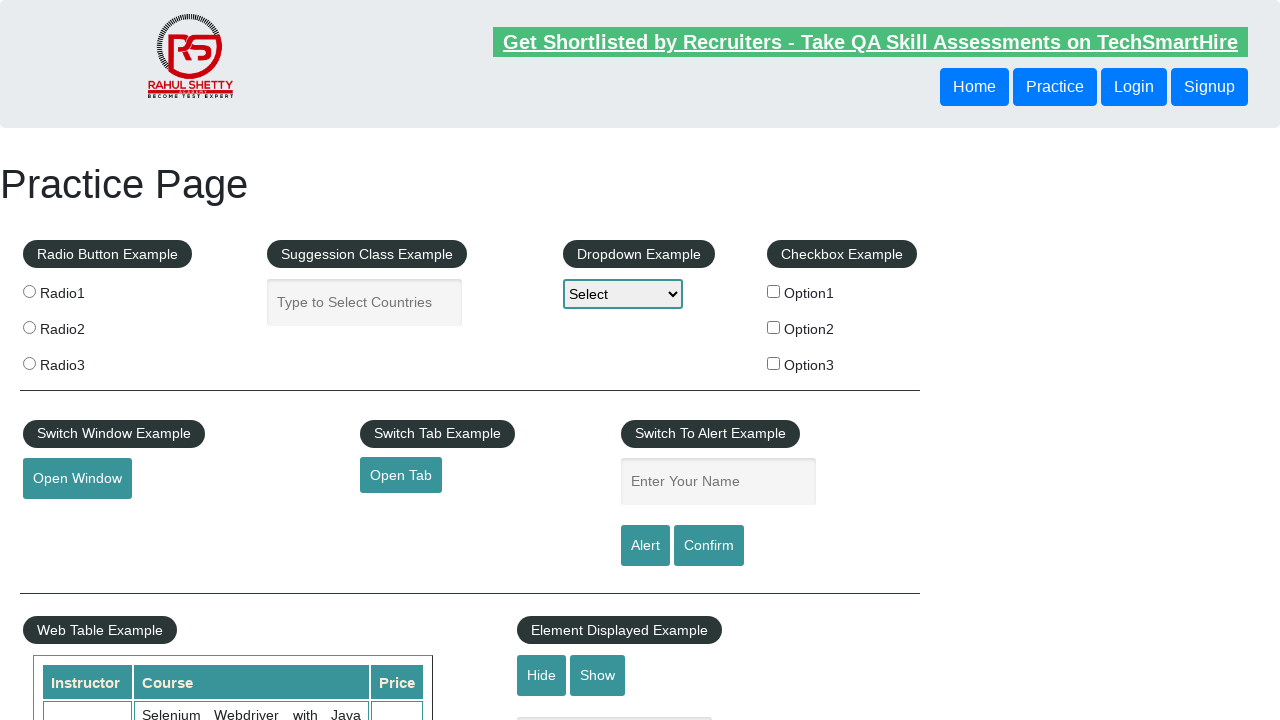

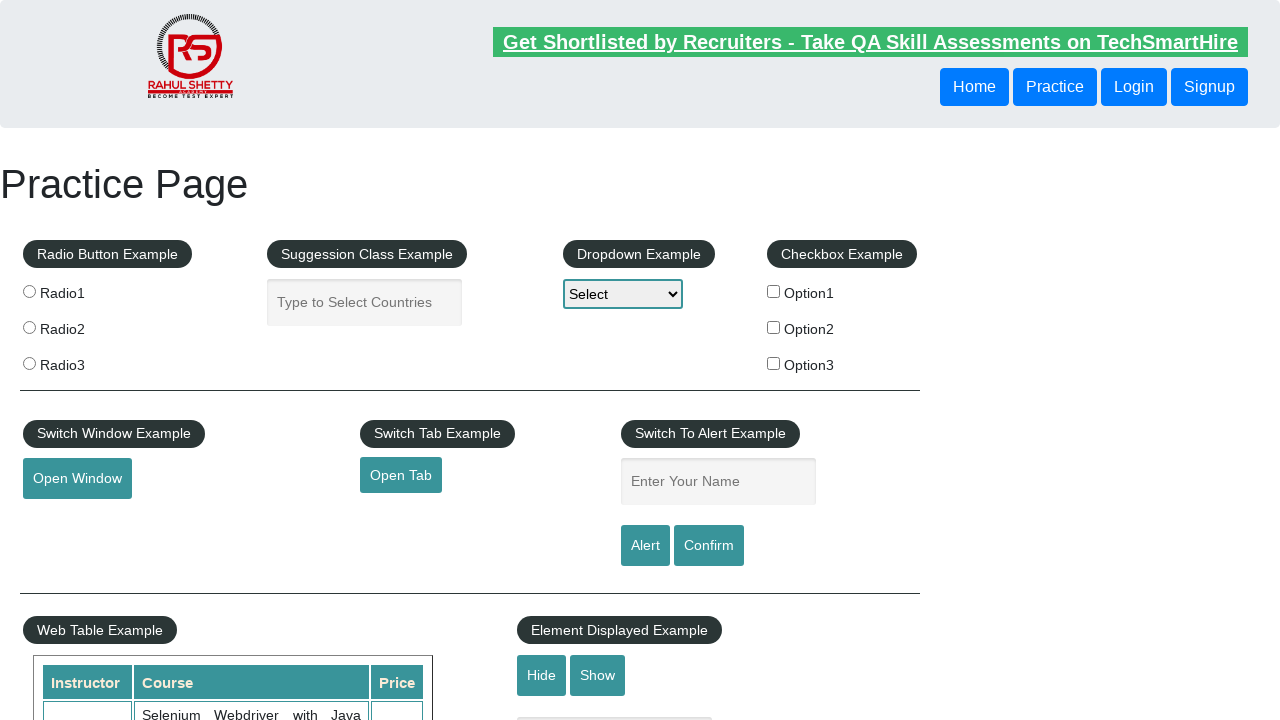